Tests the contact form functionality by opening the contact modal, filling in email, name, and message fields, then submitting the form and accepting the confirmation alert

Starting URL: https://www.demoblaze.com

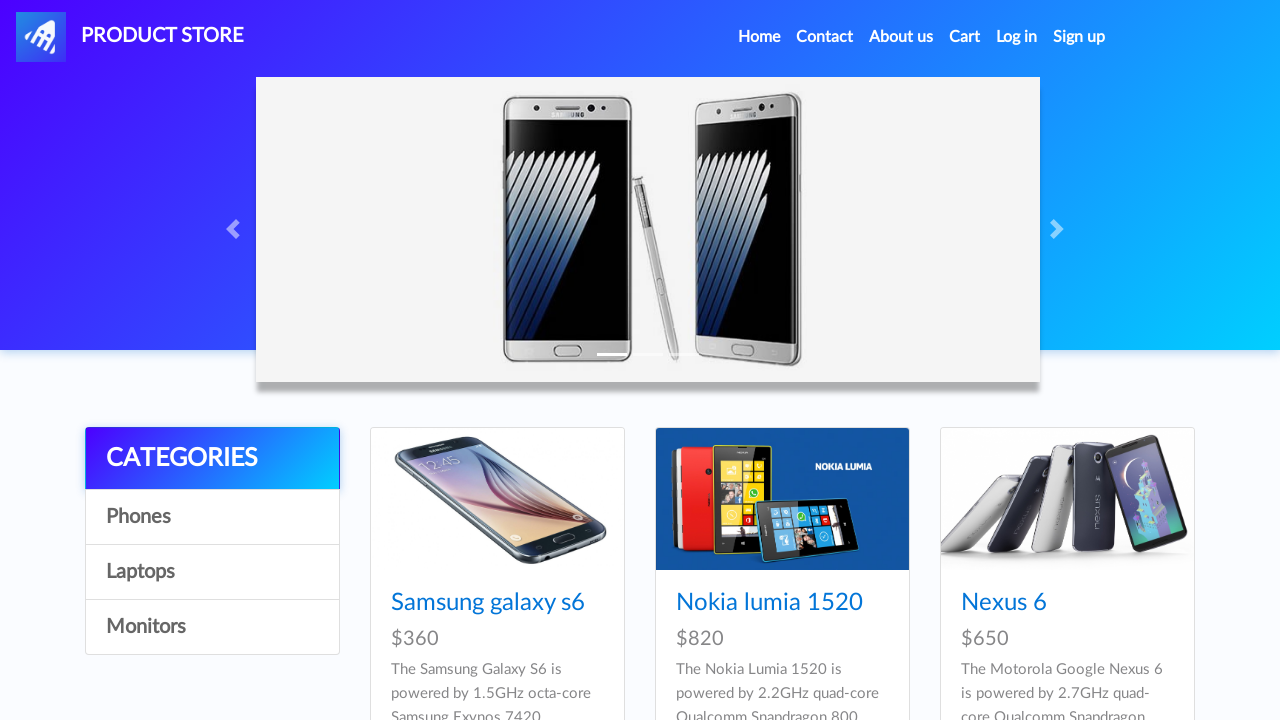

Clicked Contact link in navigation at (825, 37) on xpath=//*[@id='navbarExample']/ul/li[2]/a
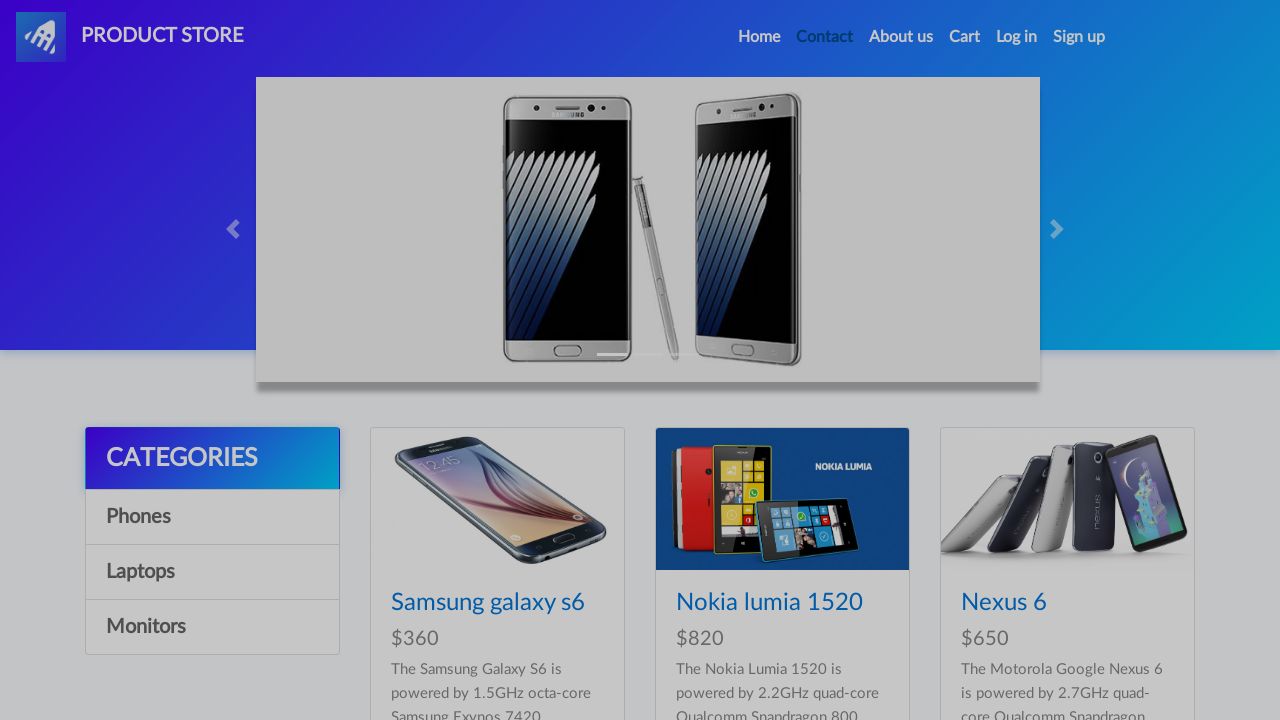

Contact modal appeared with email field visible
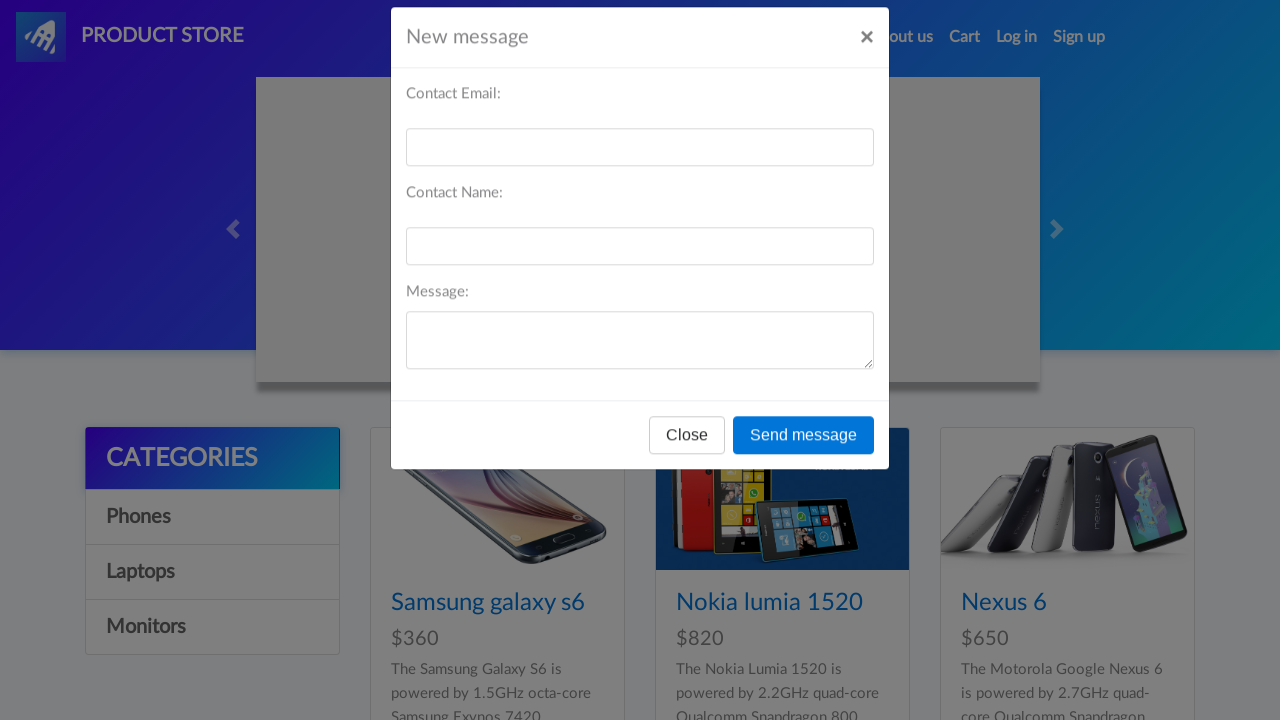

Filled email field with 'testuser847@gmail.com' on input#recipient-email
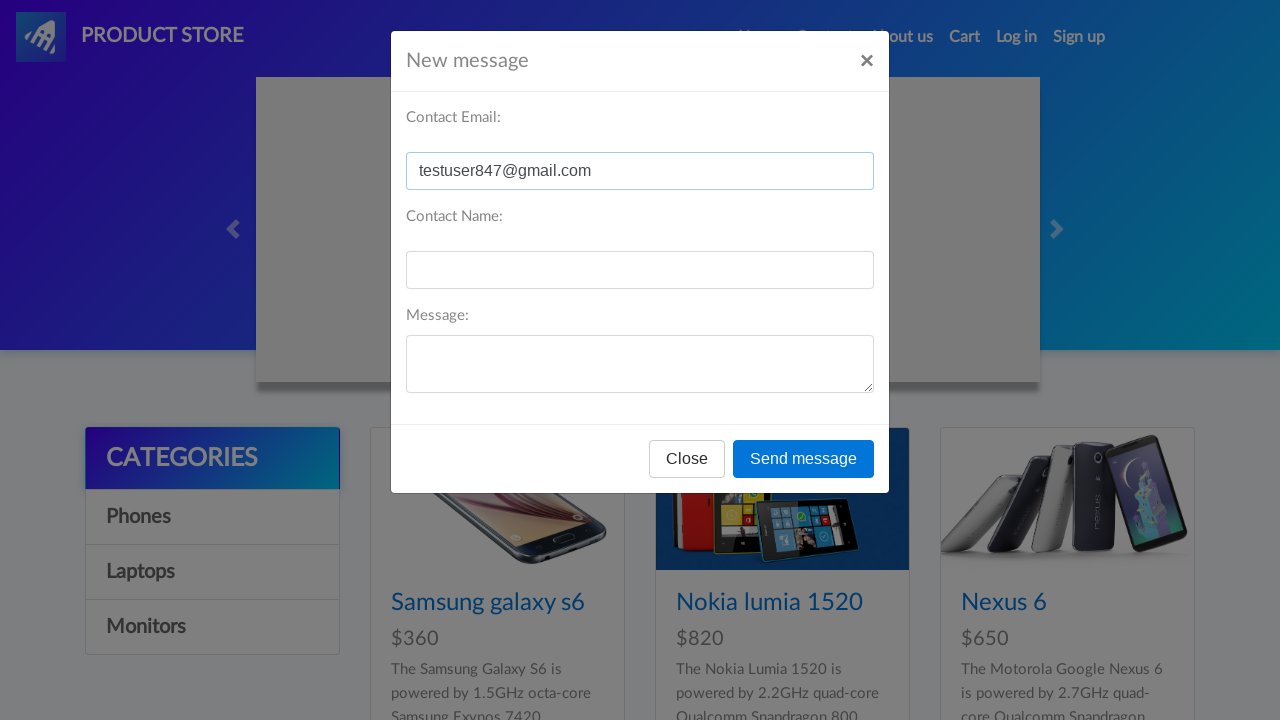

Filled name field with 'John Smith' on input#recipient-name
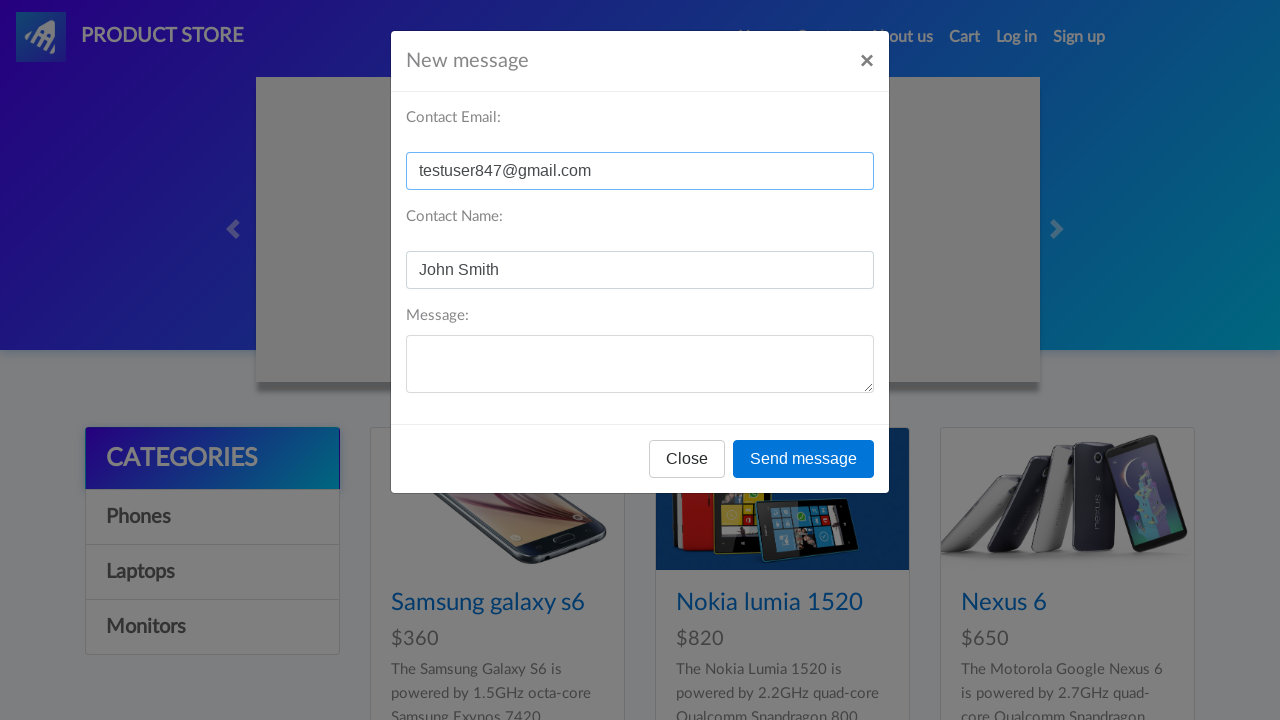

Filled message field with 'I have a question about your products' on #message-text
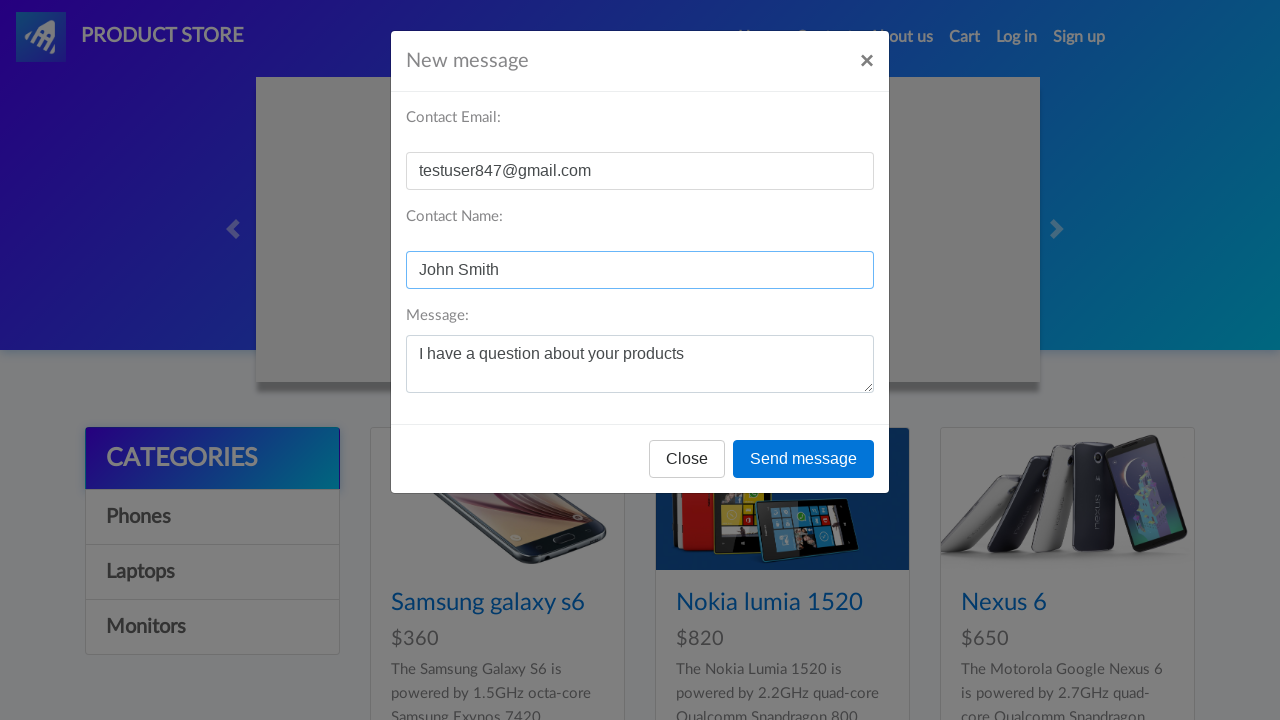

Clicked send message button at (804, 459) on xpath=//*[@id='exampleModal']/div/div/div[3]/button[2]
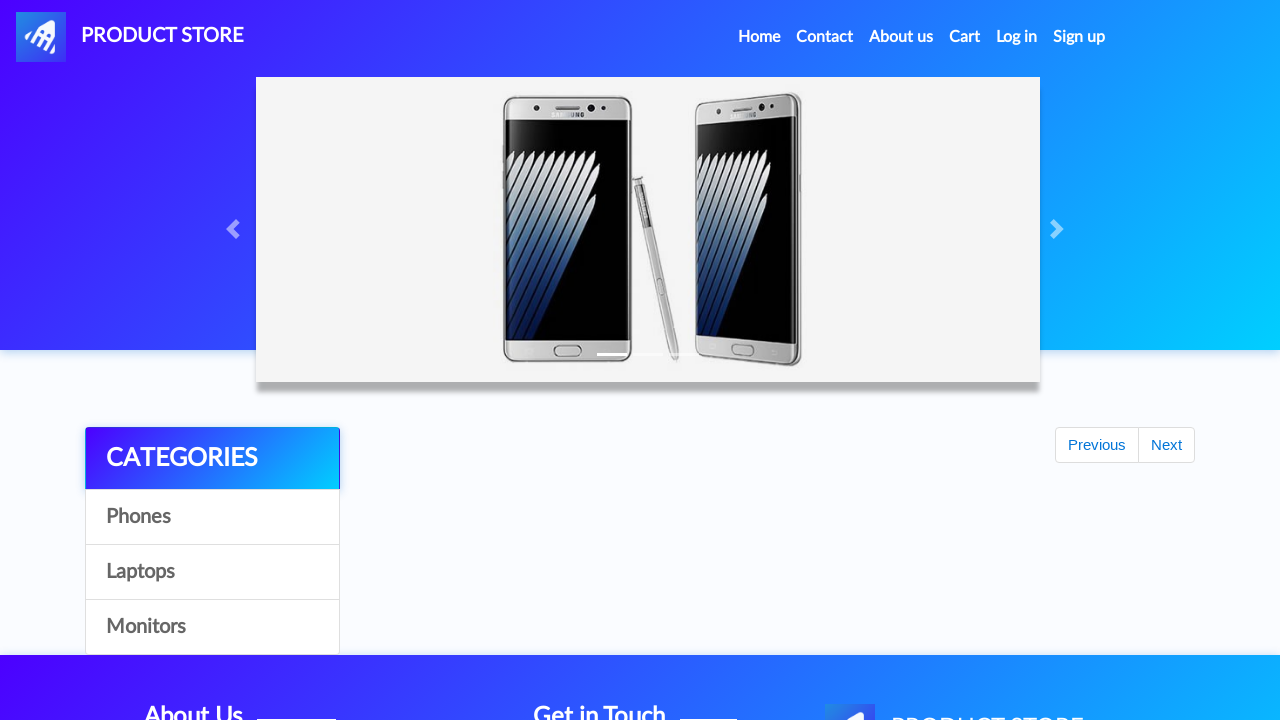

Set up dialog handler to accept confirmation
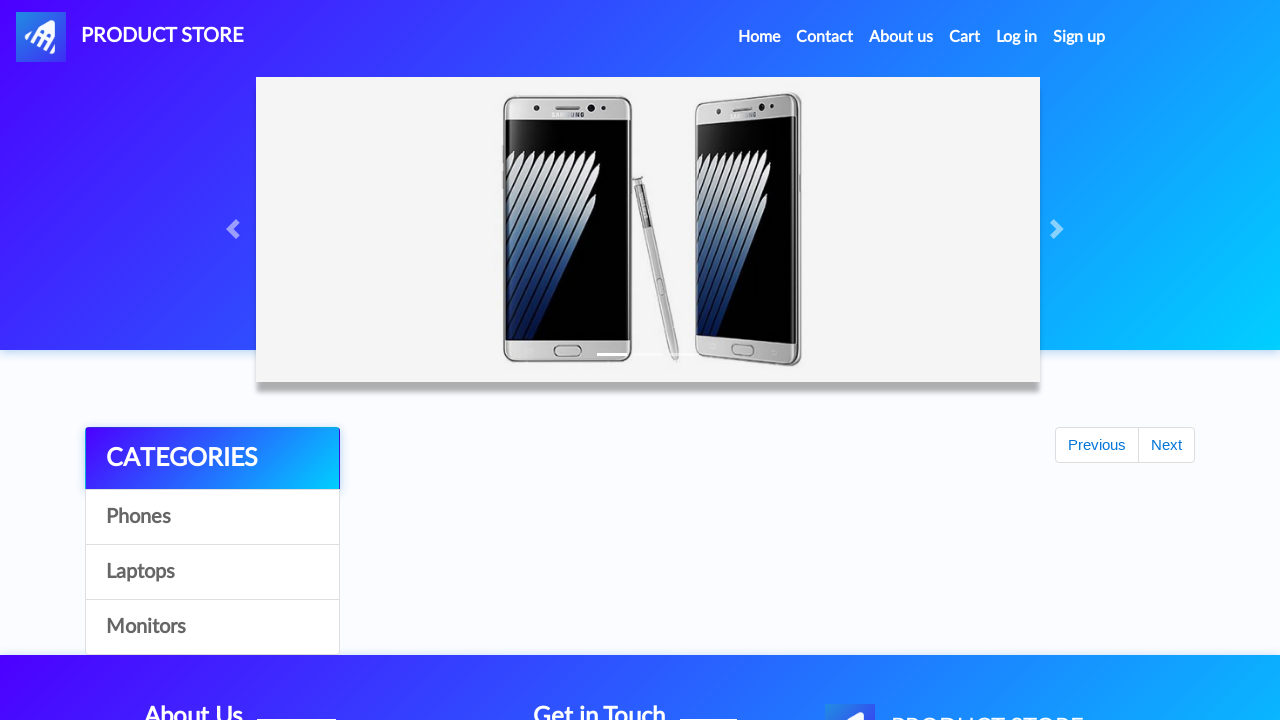

Waited 2 seconds for confirmation to complete
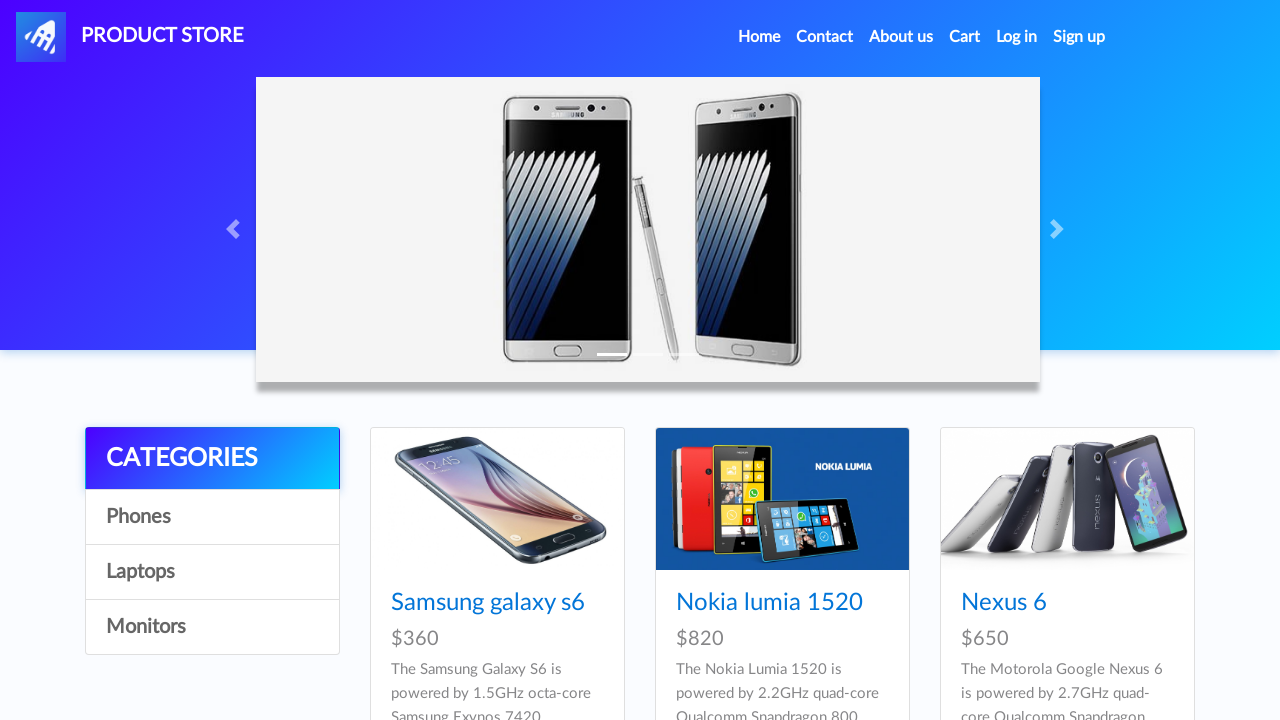

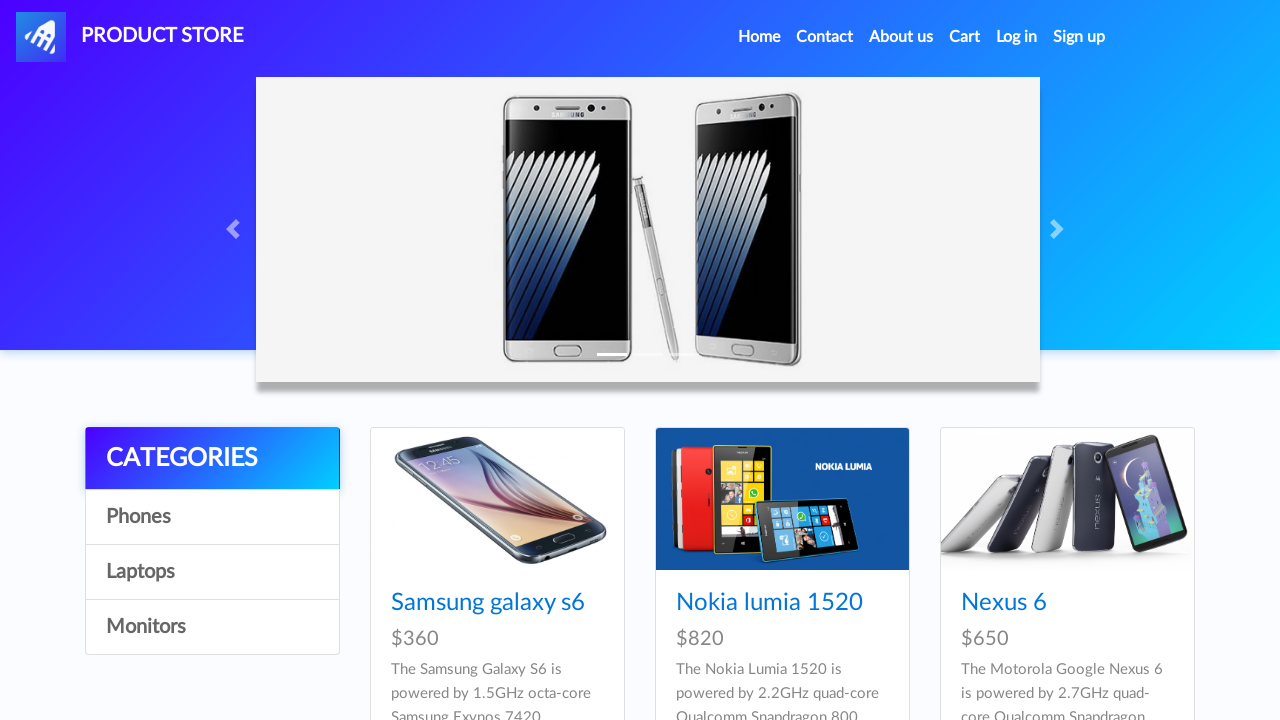